Tests number input field by entering a number and verifying the entered value

Starting URL: https://the-internet.herokuapp.com/inputs

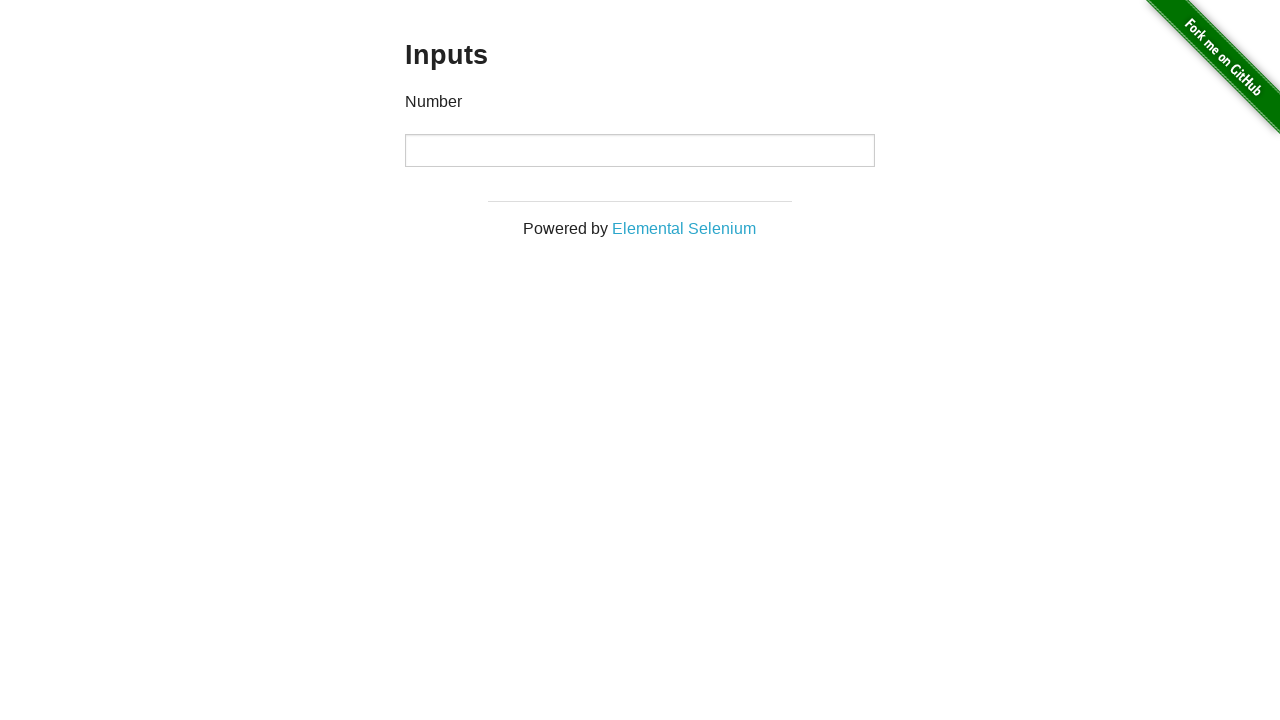

Filled number input field with '1000' on input[type='number']
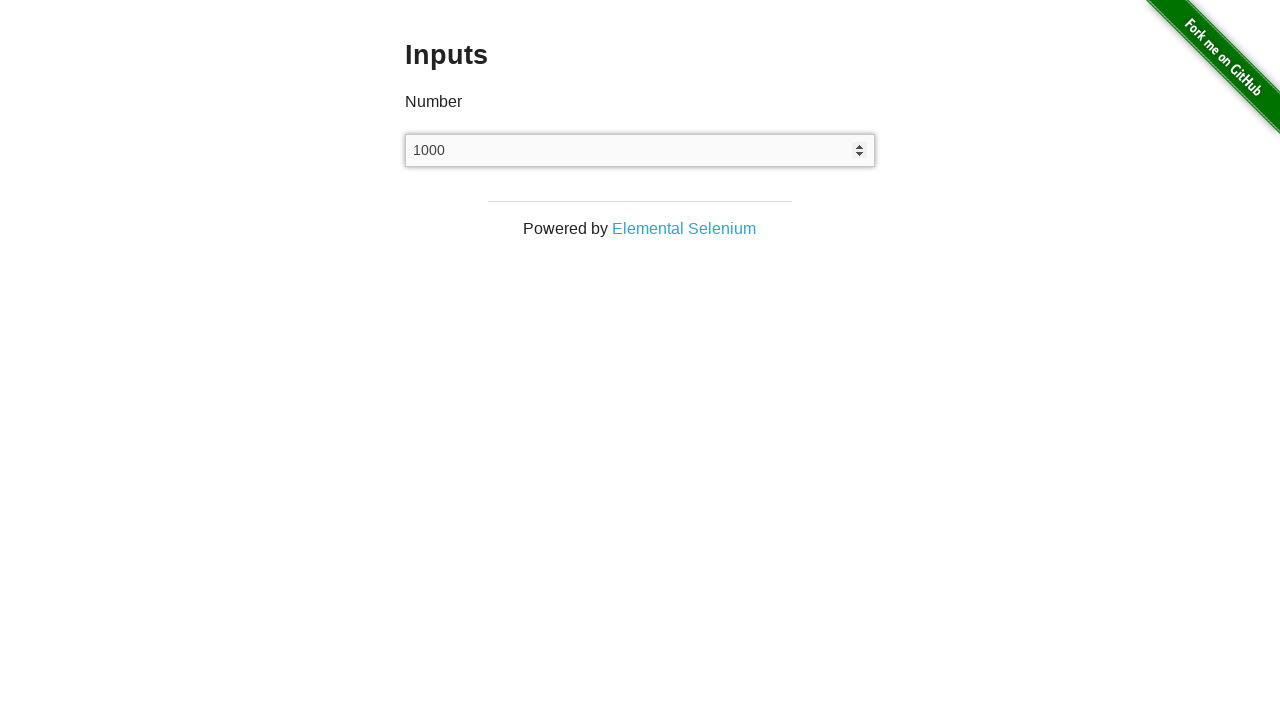

Verified that number input field contains '1000'
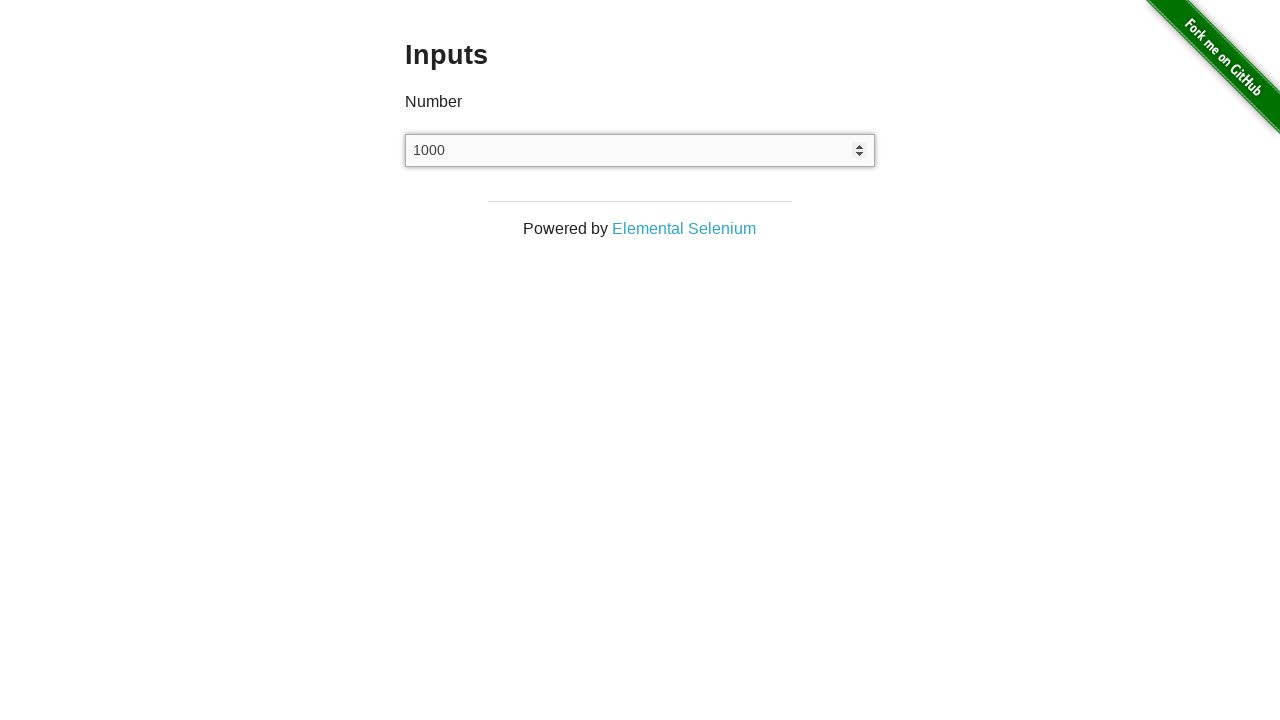

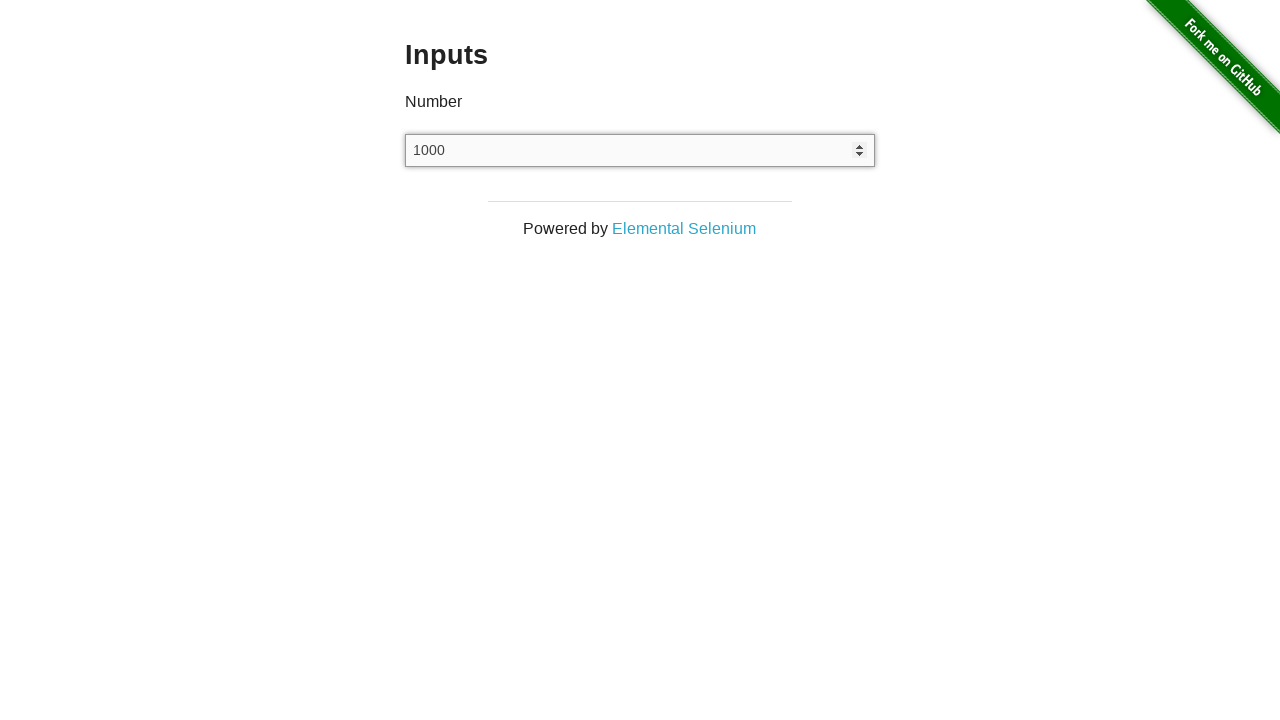